Tests a sign-up form by filling in first name, last name, and email fields, then submitting the form

Starting URL: http://secure-retreat-92358.herokuapp.com/

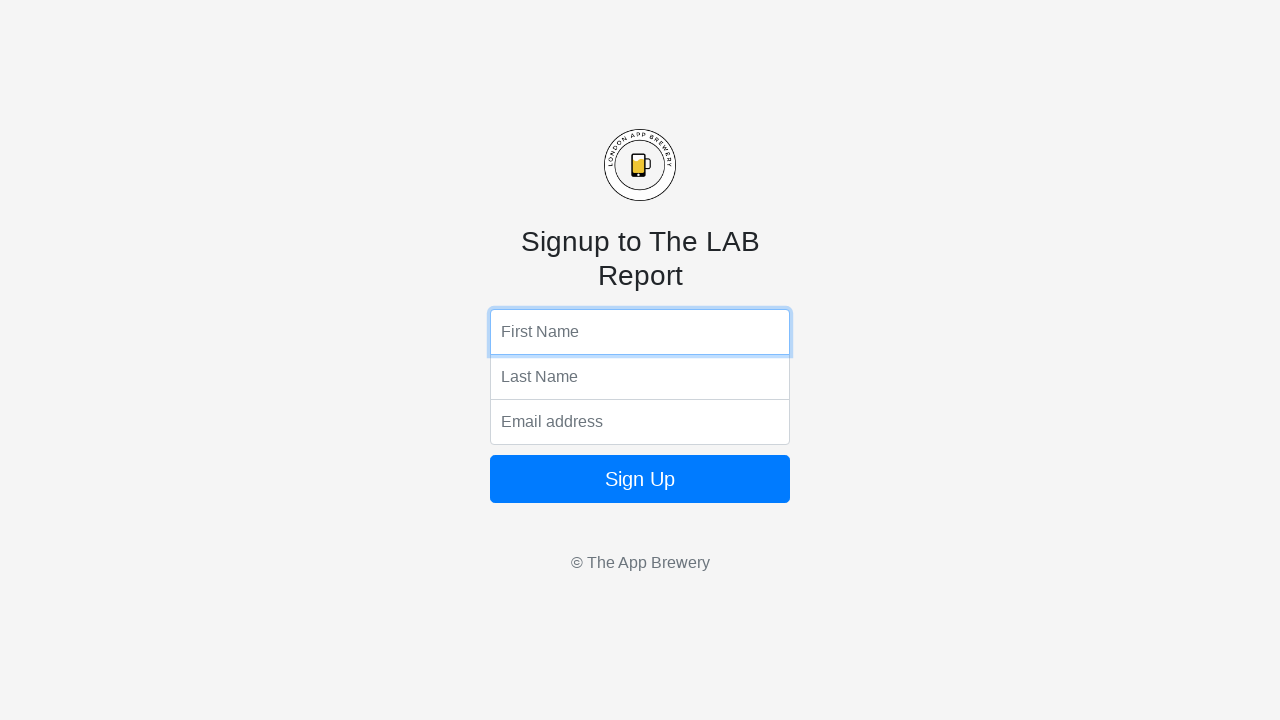

Filled first name field with 'Max' on input[name='fName']
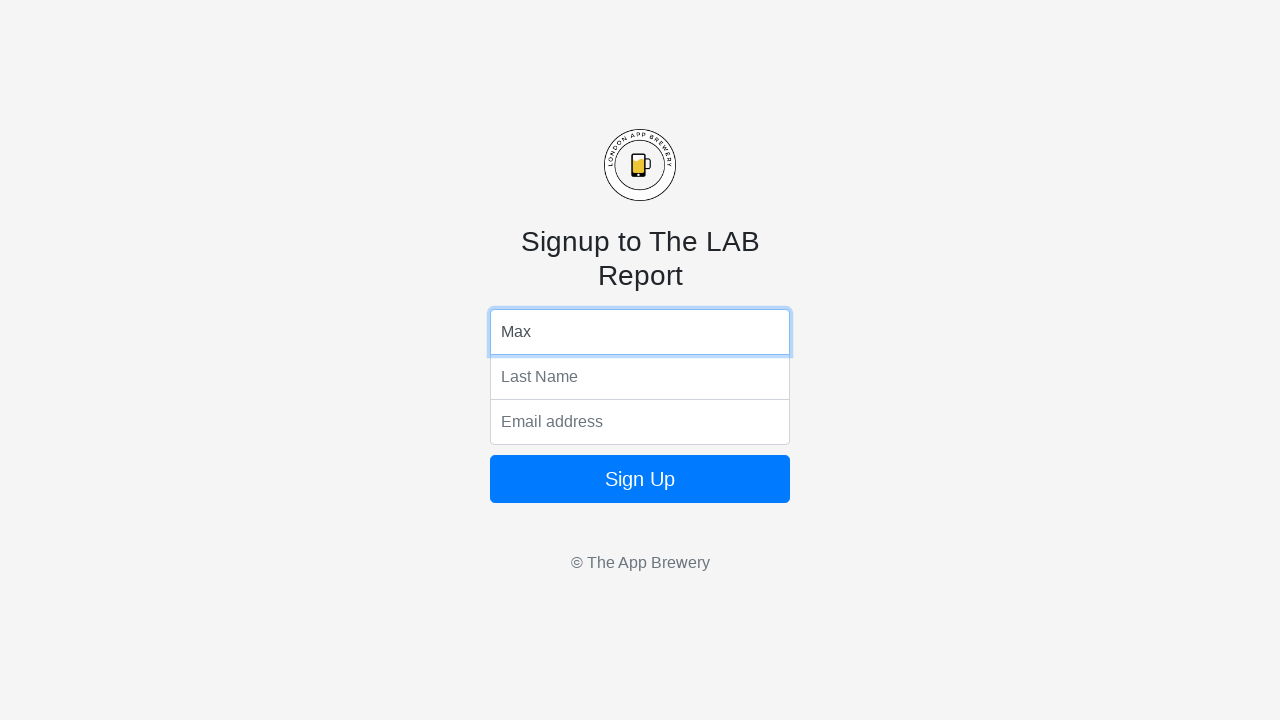

Filled last name field with 'Mustermann' on input[name='lName']
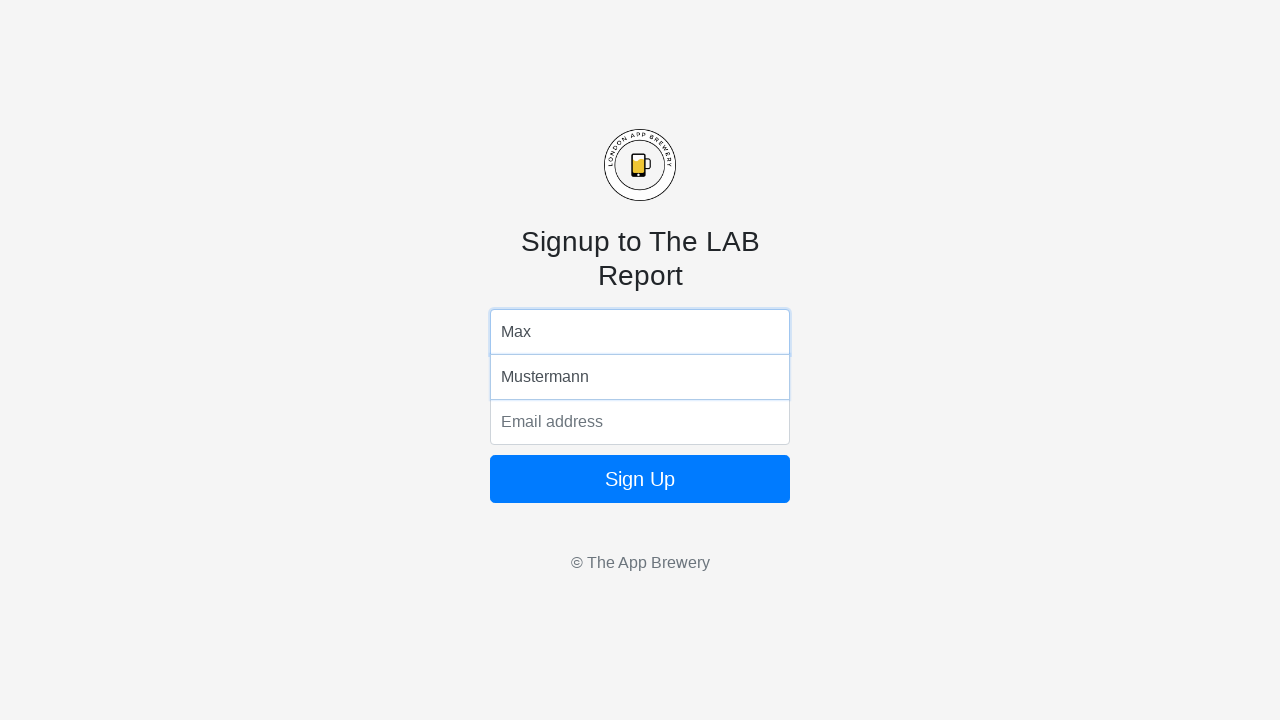

Filled email field with 'max.mustermann@gmail.com' on input[name='email']
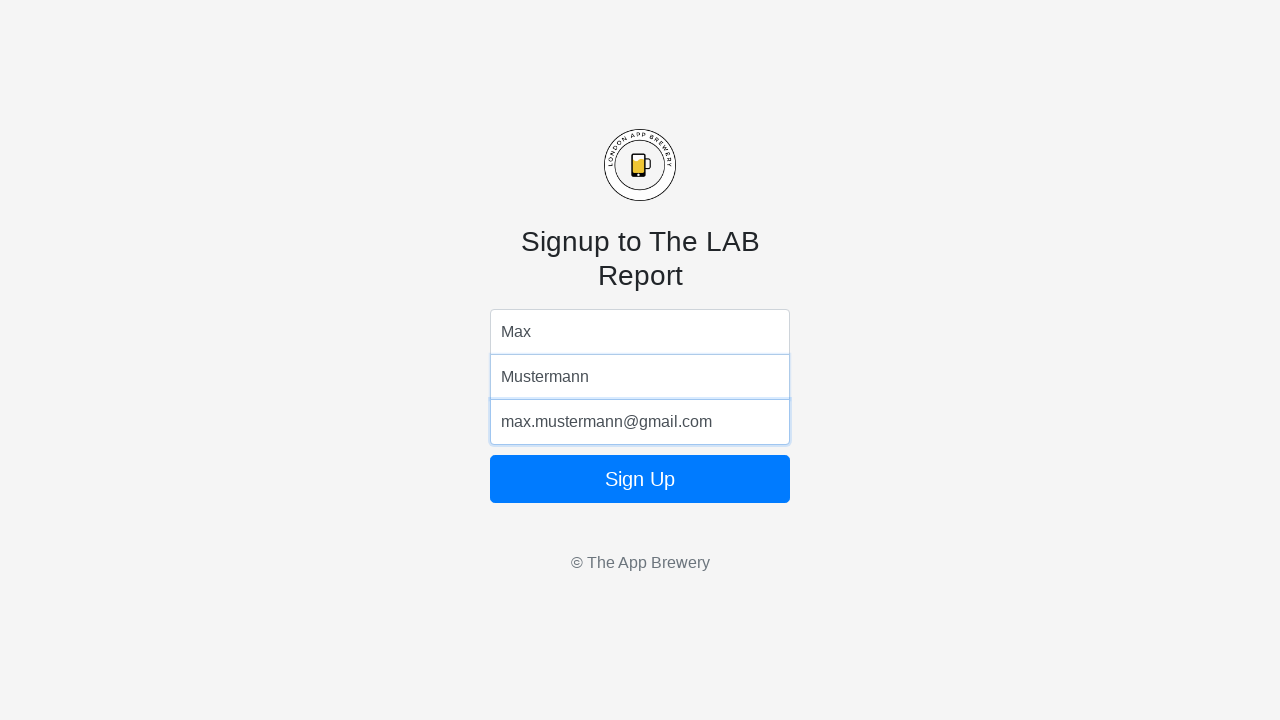

Clicked sign up button to submit the form at (640, 479) on .btn.btn-lg.btn-primary.btn-block
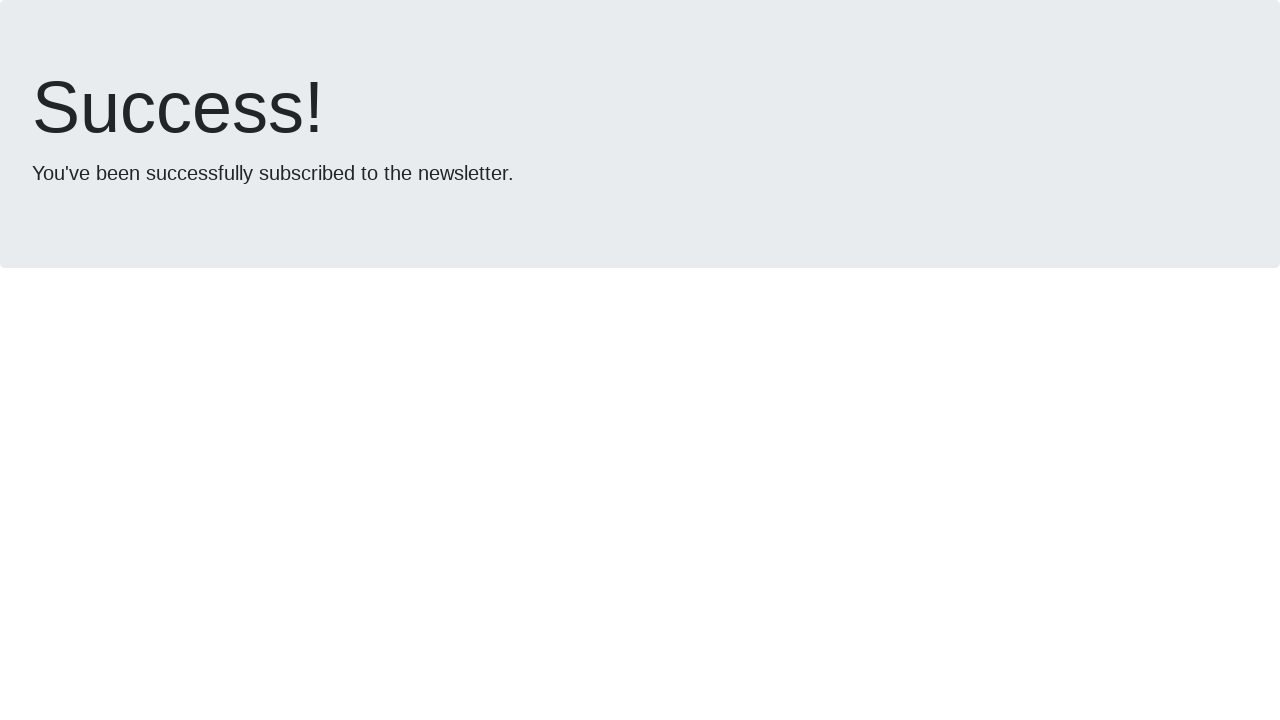

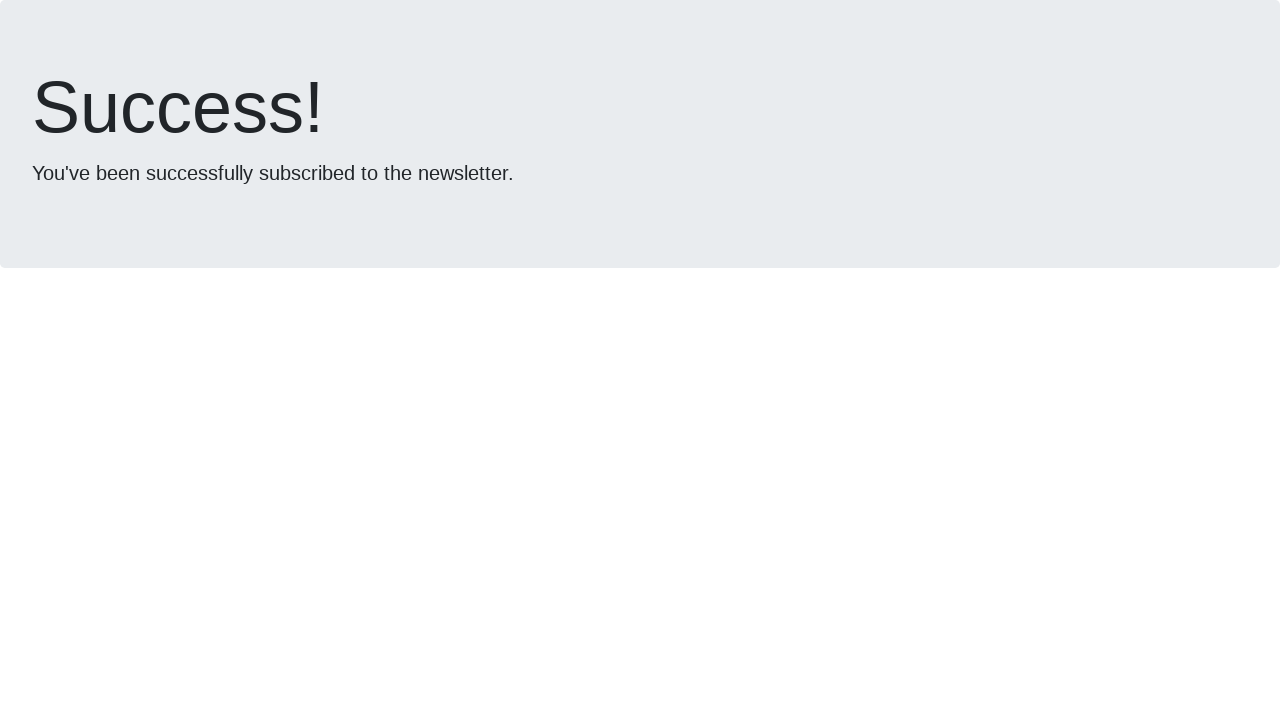